Tests the university e-shop search functionality by navigating to the e-shop and searching for a product

Starting URL: https://www.upjs.sk/

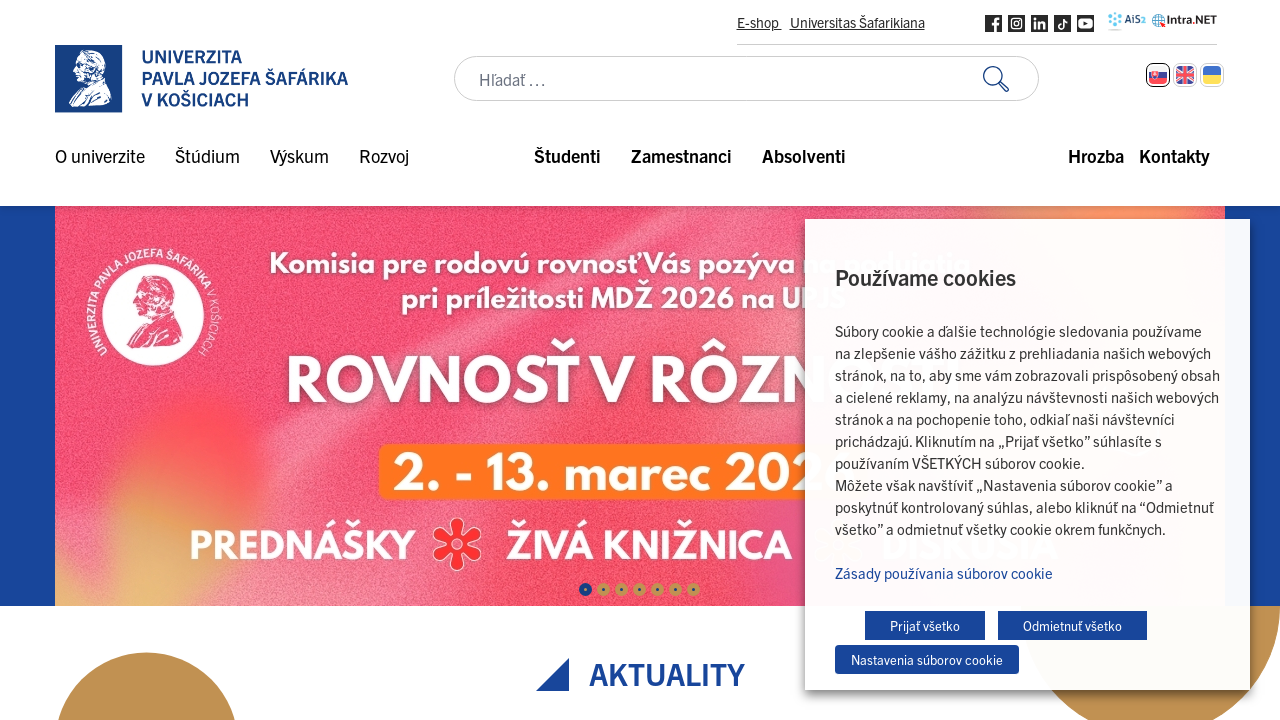

Clicked E-shop link in header at (759, 22) on div.header-custom-links a:has-text('E-shop')
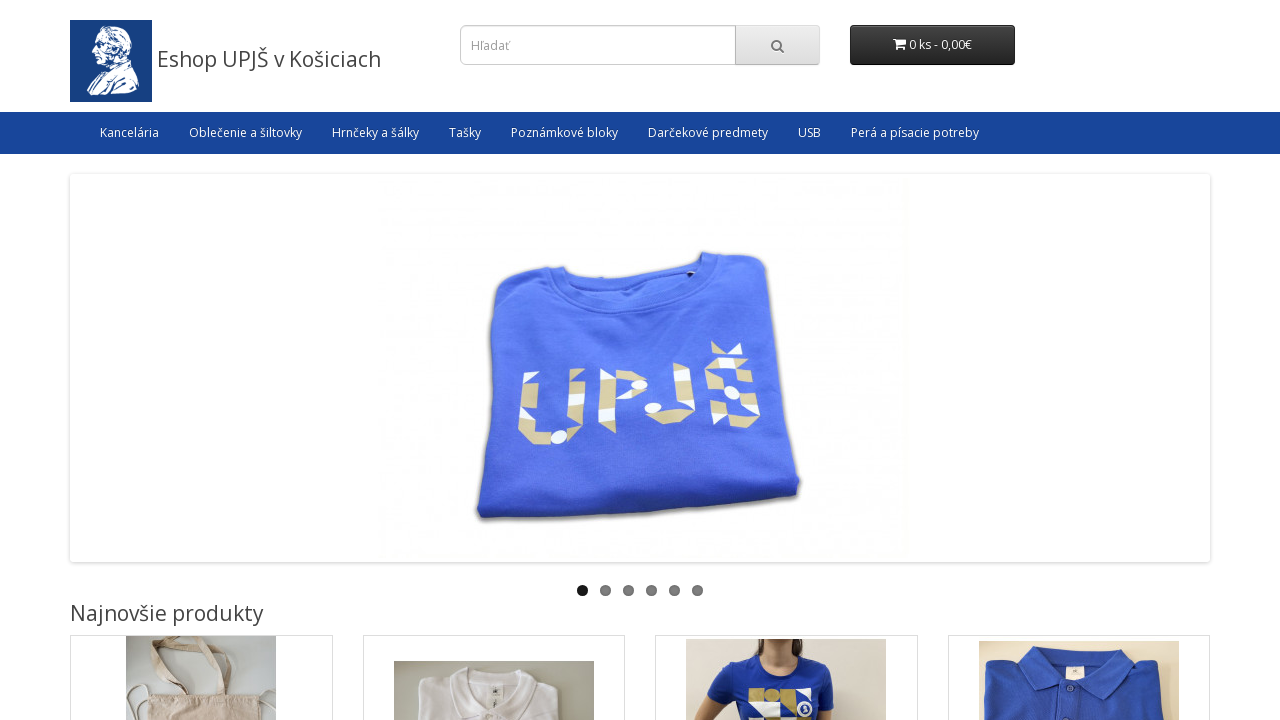

Filled search input with product name 'pero' on input[name='search']
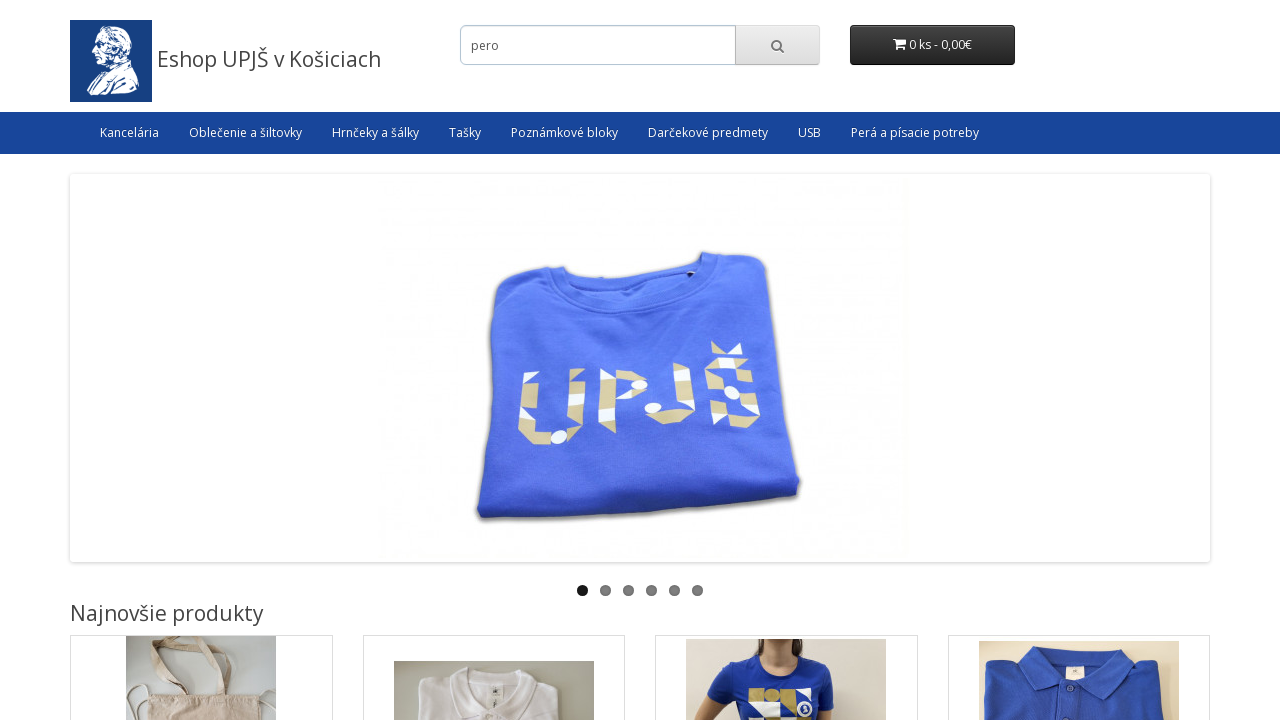

Clicked search button to search for product at (778, 45) on button.btn.btn-default.btn-lg
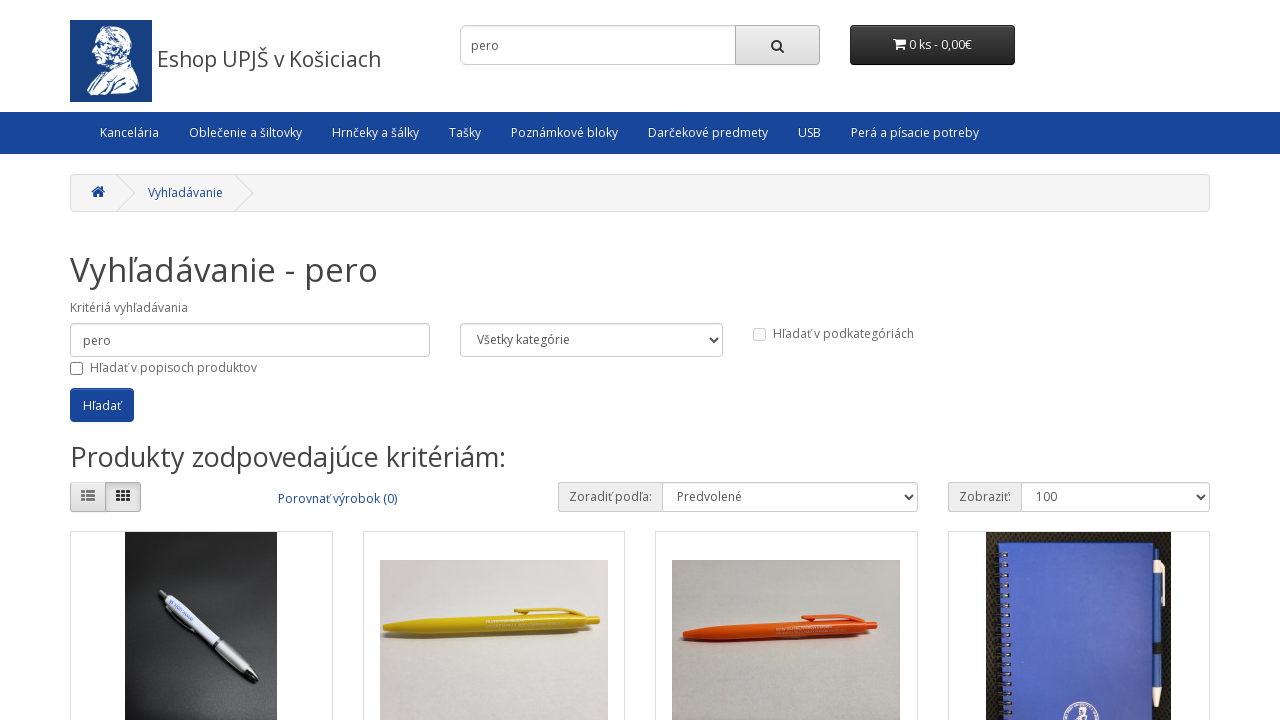

Search results loaded successfully
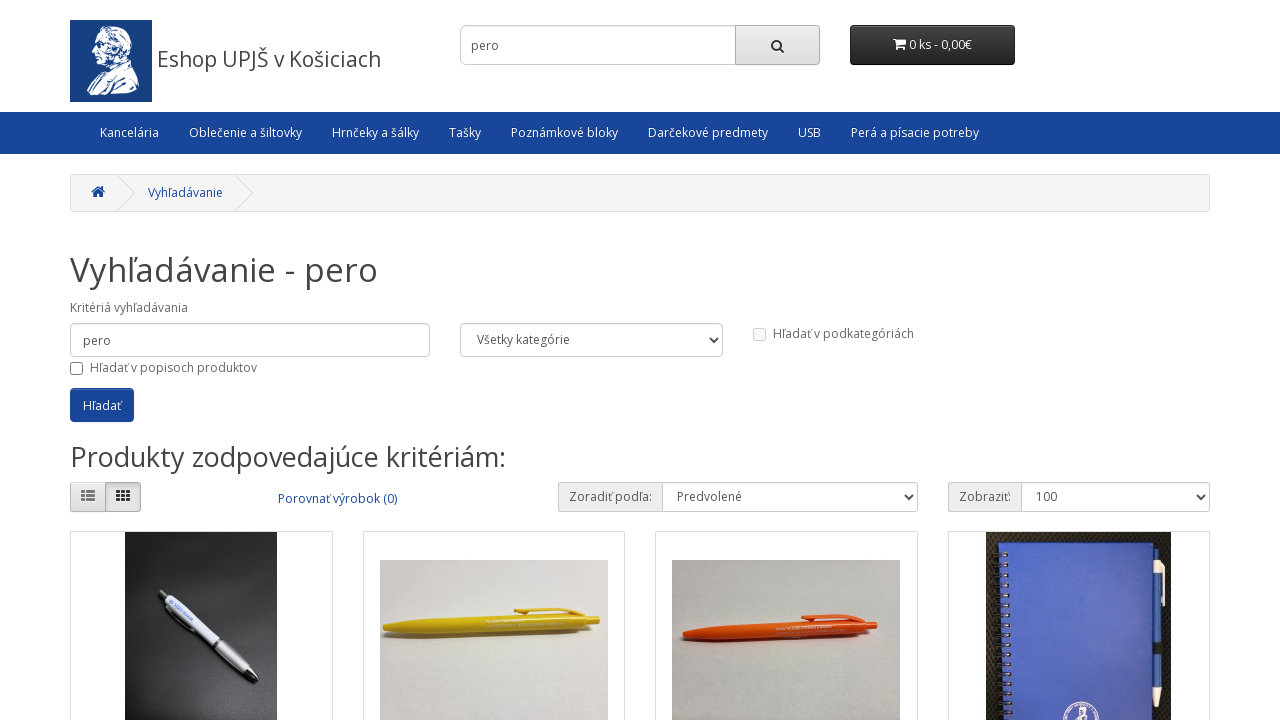

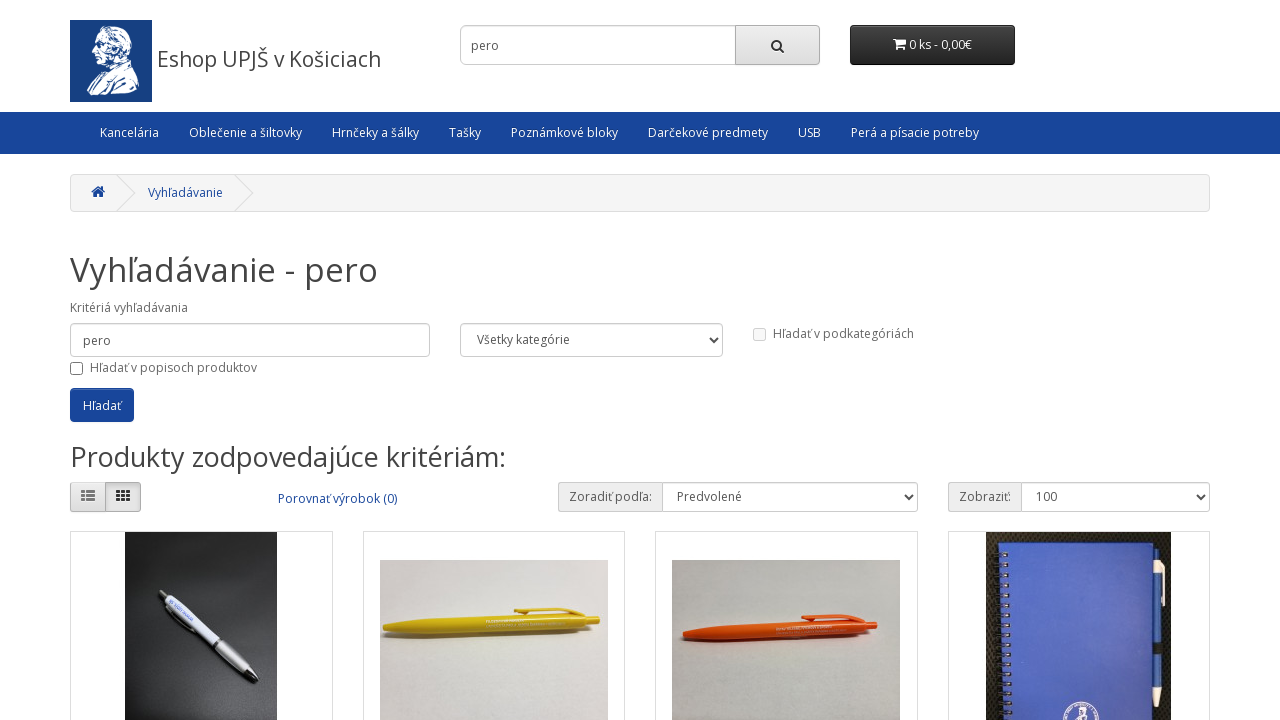